Tests checkbox functionality by verifying initial states and toggling checkboxes on a practice form

Starting URL: https://practice.cydeo.com/checkboxes

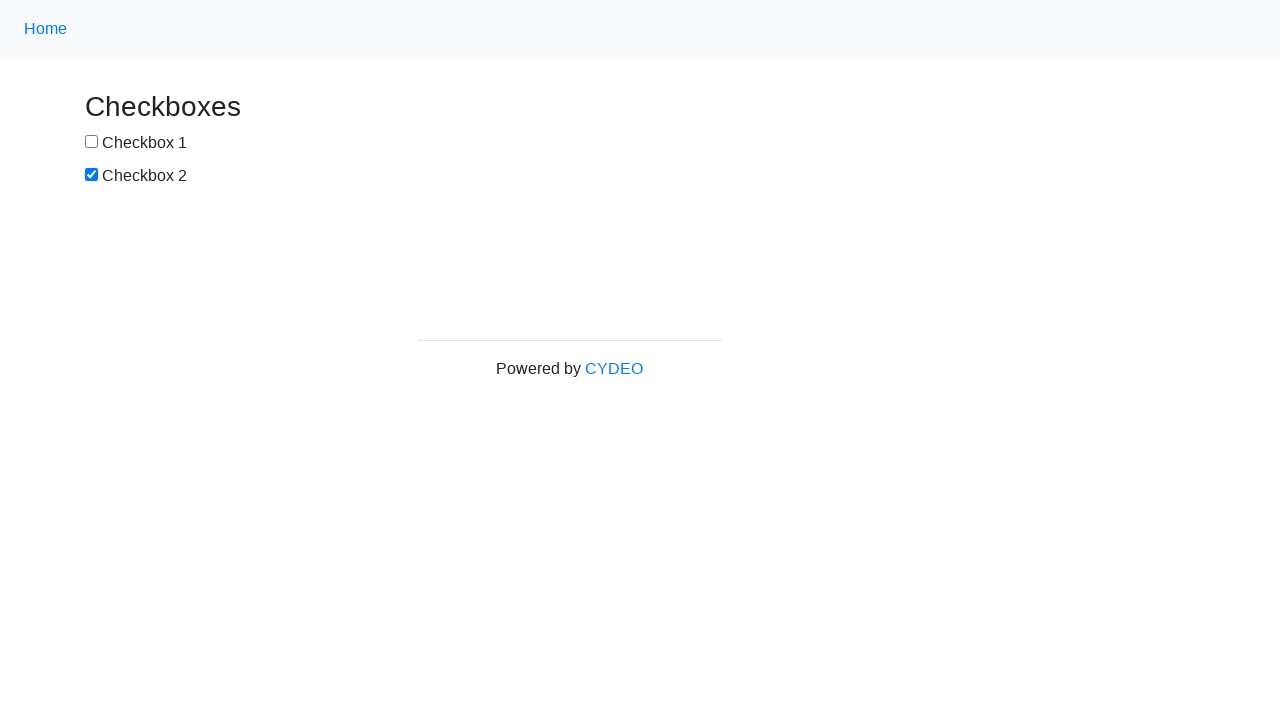

Located checkbox 1 element
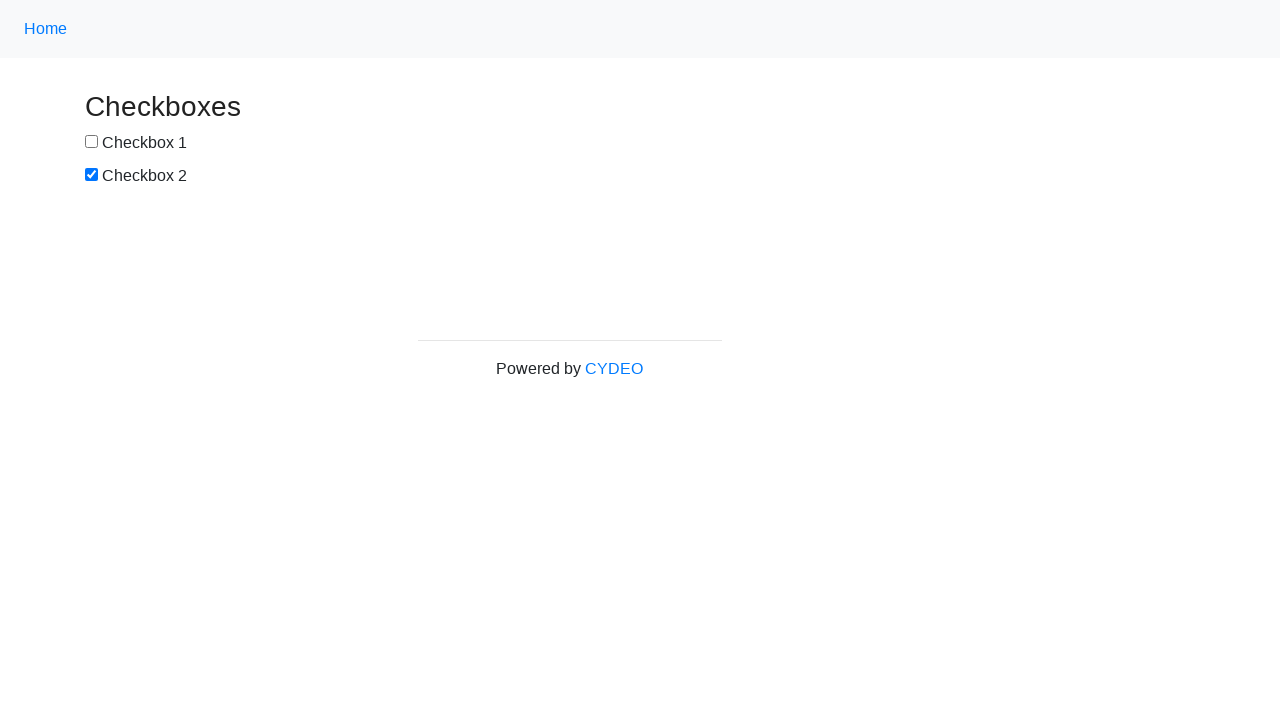

Verified checkbox 1 is unchecked by default
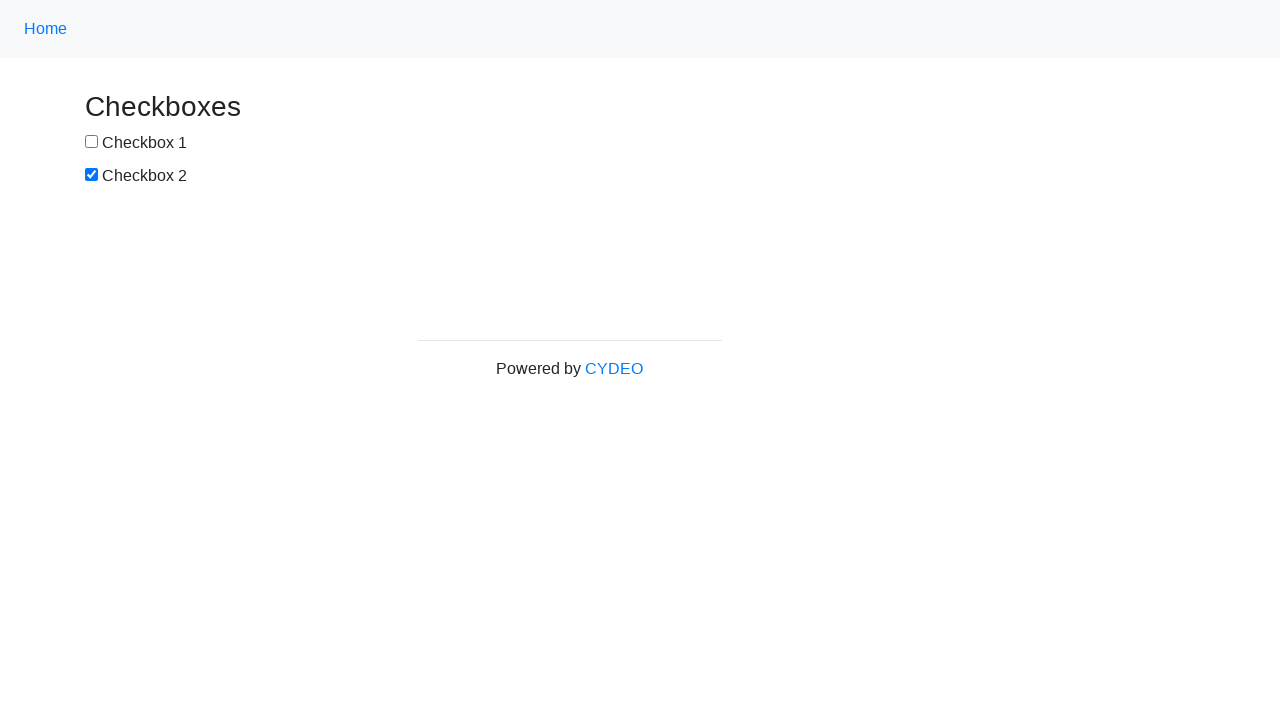

Located checkbox 2 element
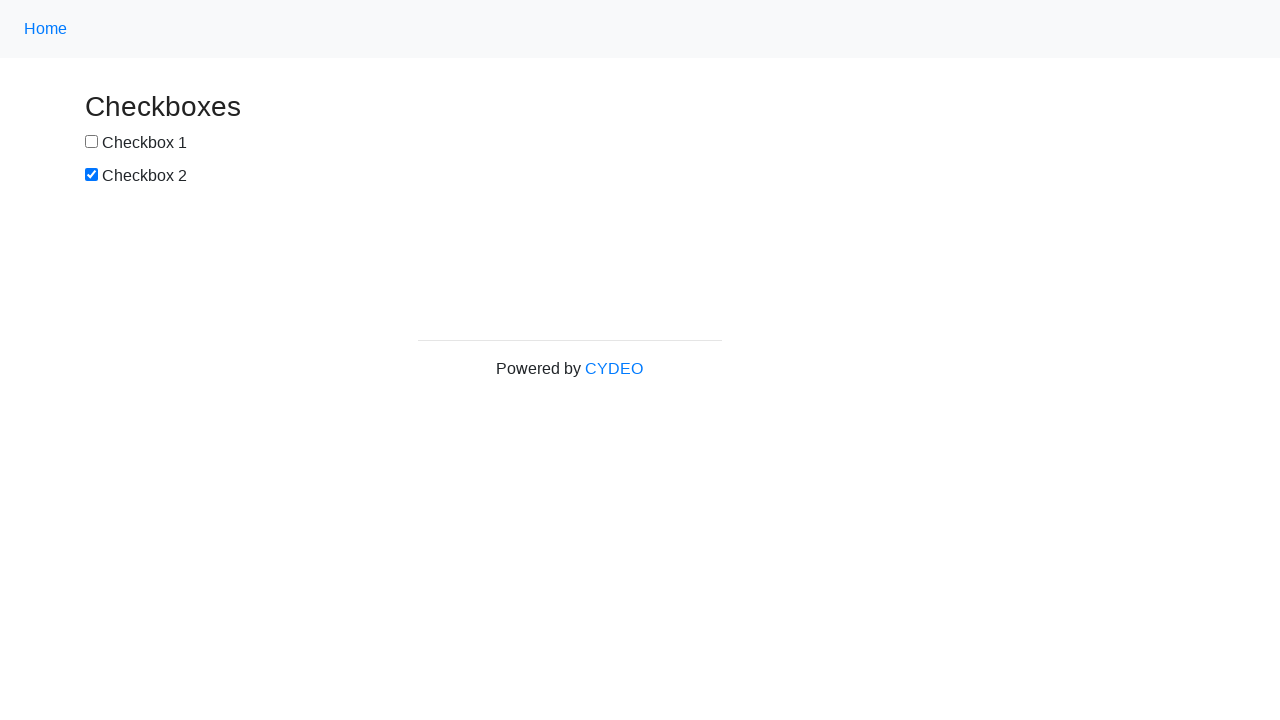

Verified checkbox 2 is checked by default
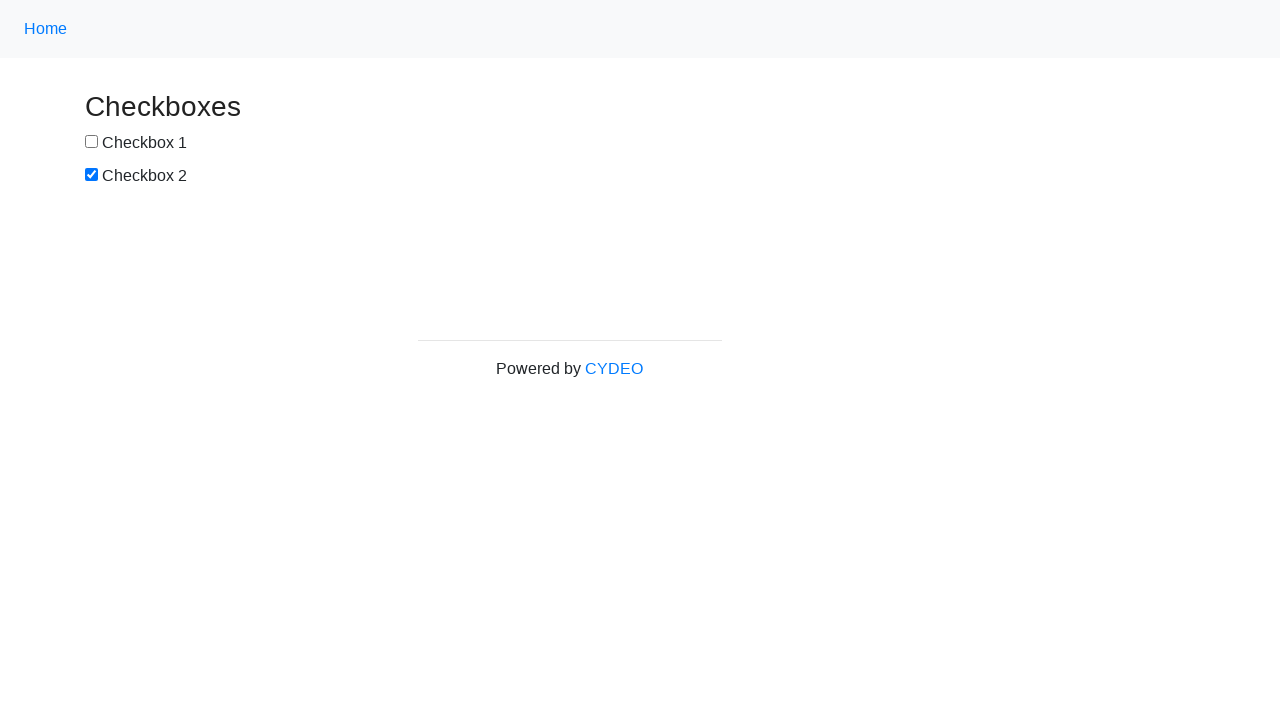

Clicked checkbox 1 to select it at (92, 142) on input[name='checkbox1']
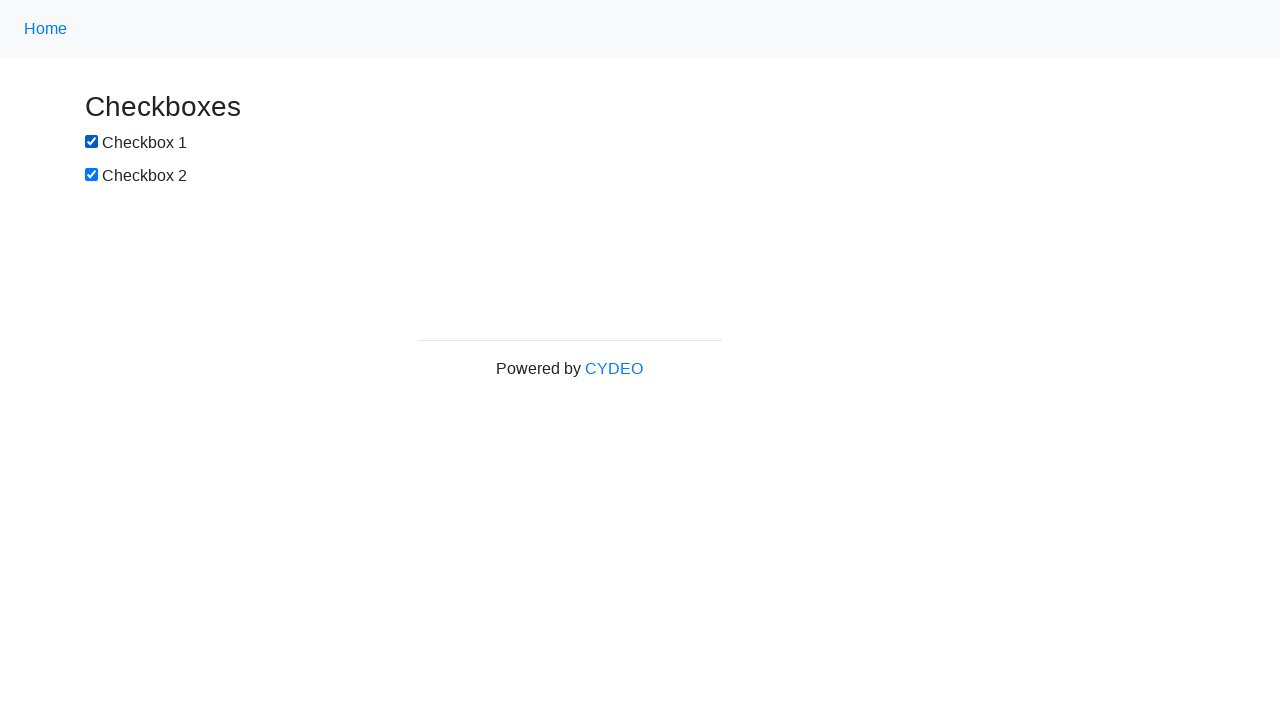

Clicked checkbox 2 to deselect it at (92, 175) on #box2
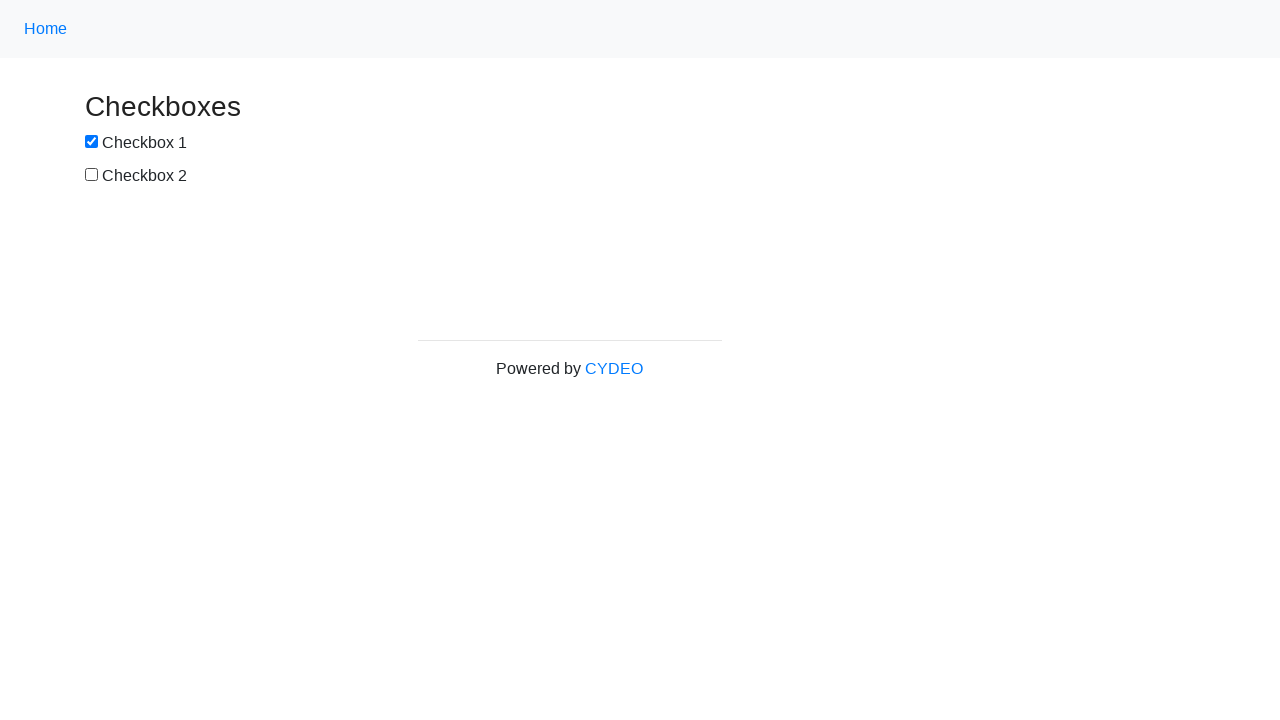

Verified checkbox 1 is now checked
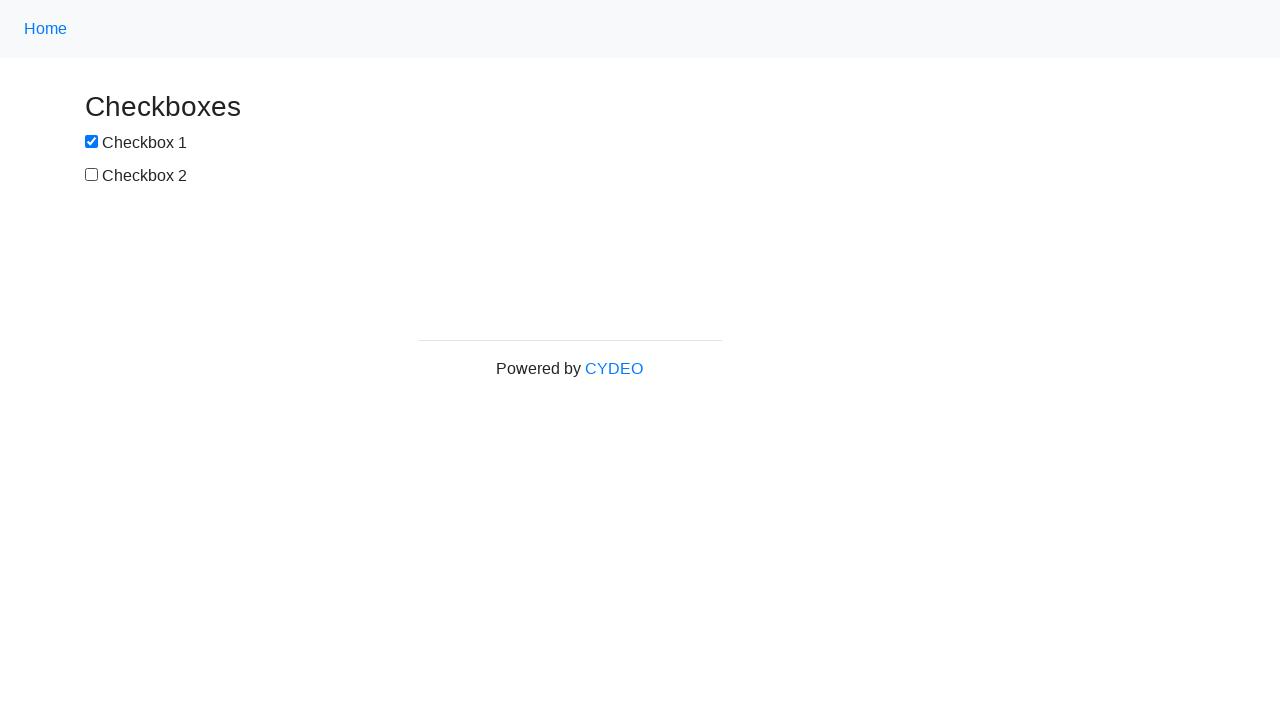

Verified checkbox 2 is now unchecked
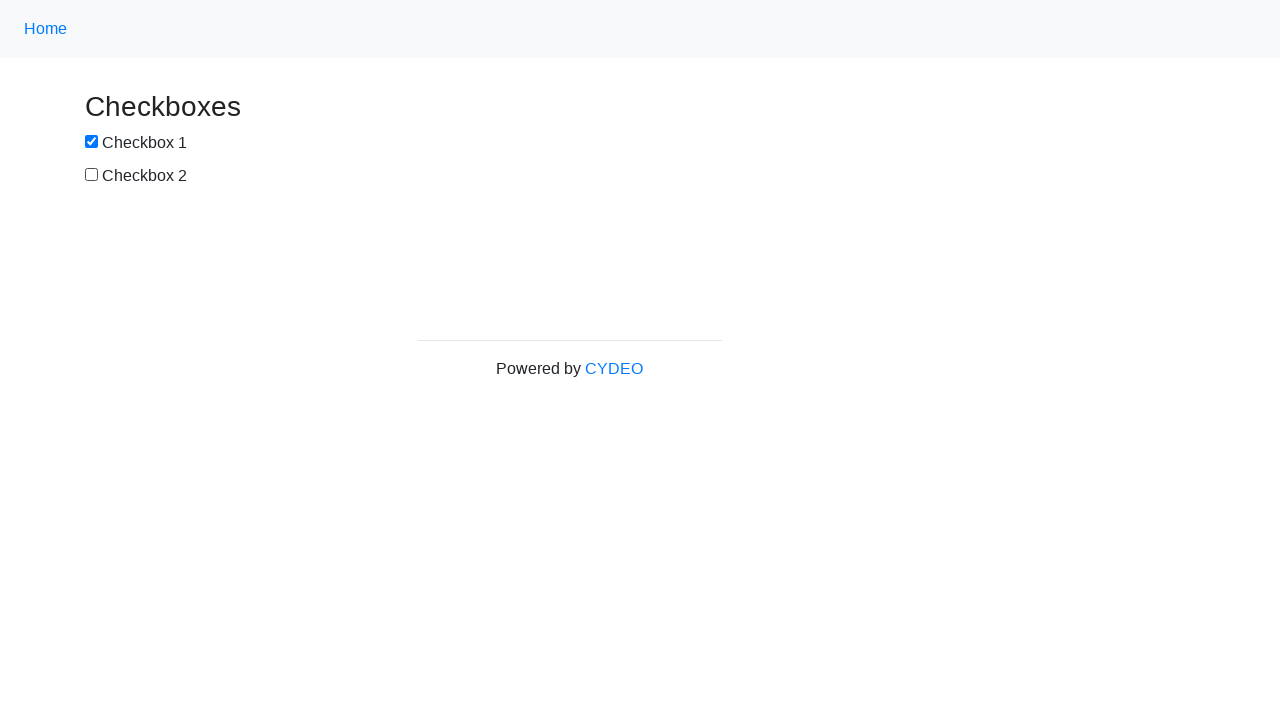

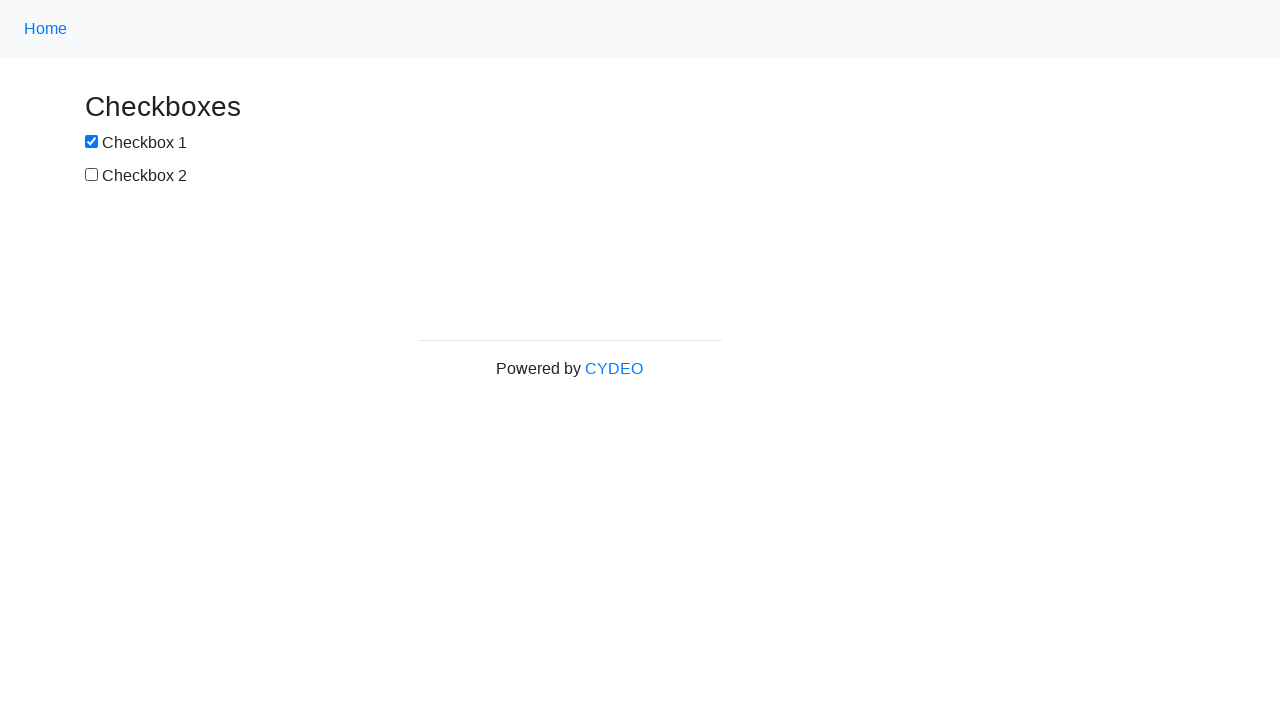